Tests email field validation on the DemoQA text box page by entering a valid email address, clicking submit, and verifying the email is displayed in the output results.

Starting URL: https://demoqa.com/text-box

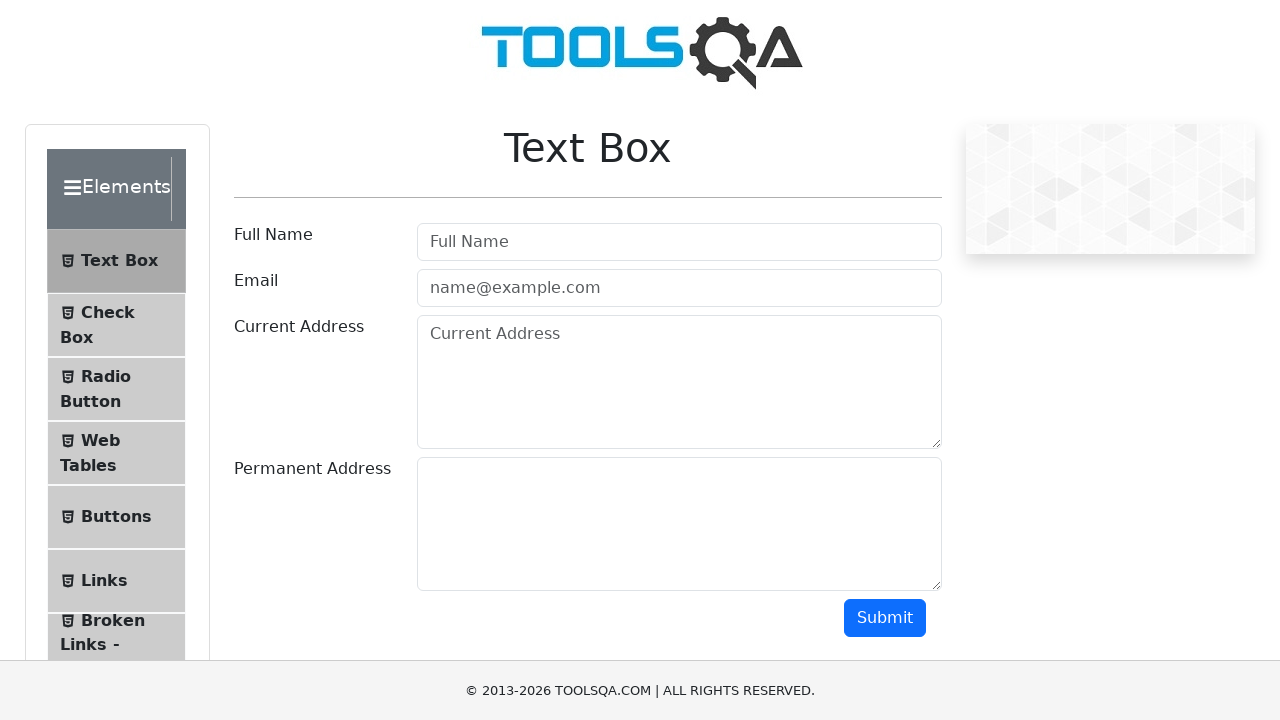

Filled email input field with 'oliwia_partyka@gmail.com' on input[placeholder='name@example.com']
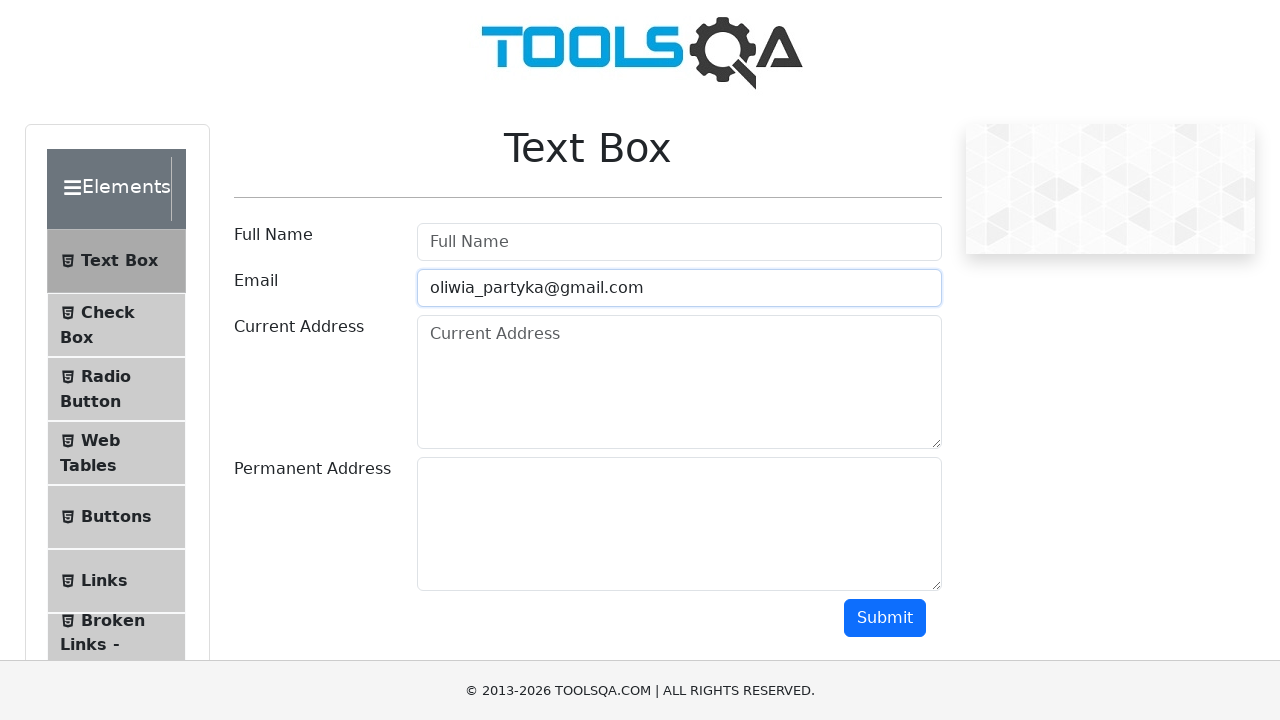

Clicked Submit button at (885, 618) on button#submit
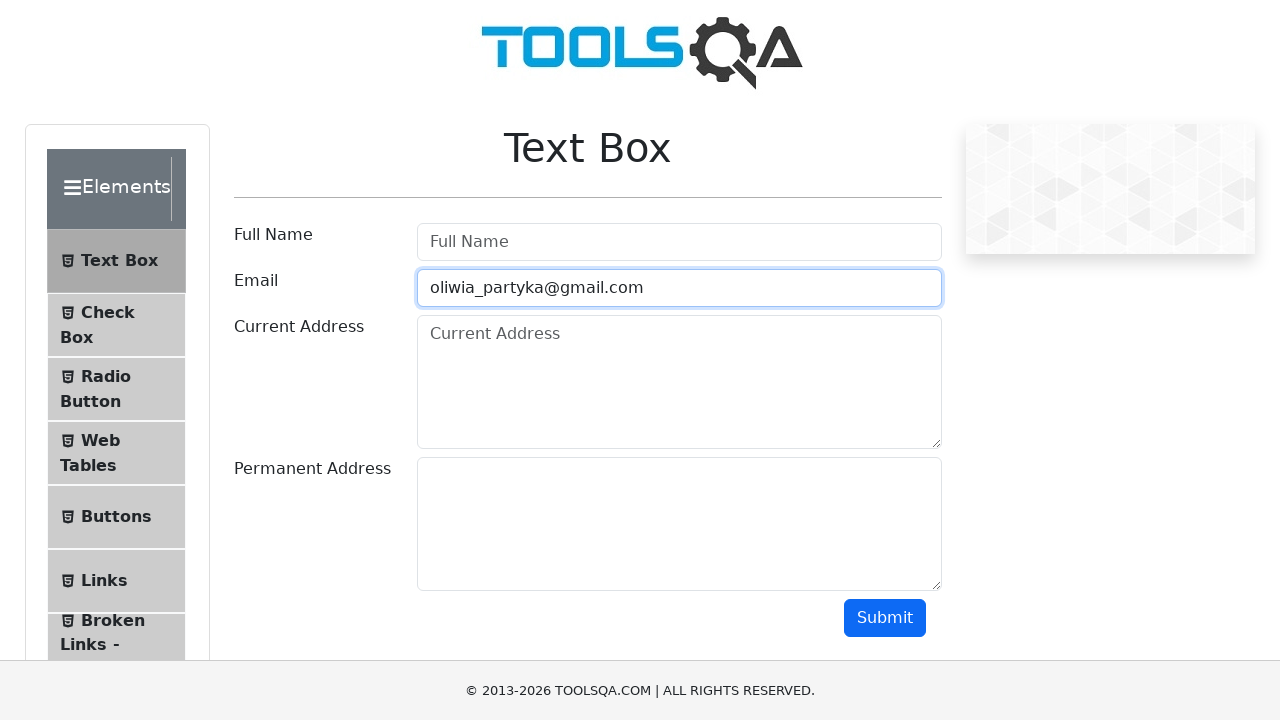

Output results section loaded
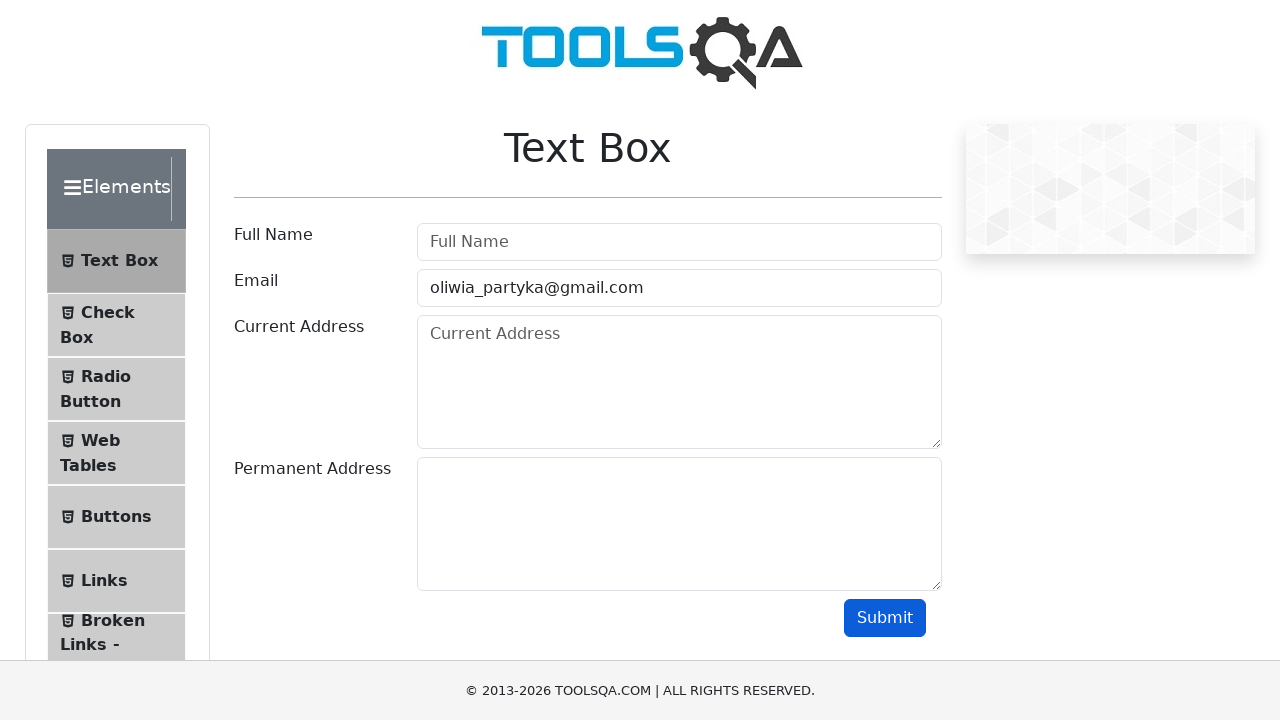

Retrieved email text content from output results
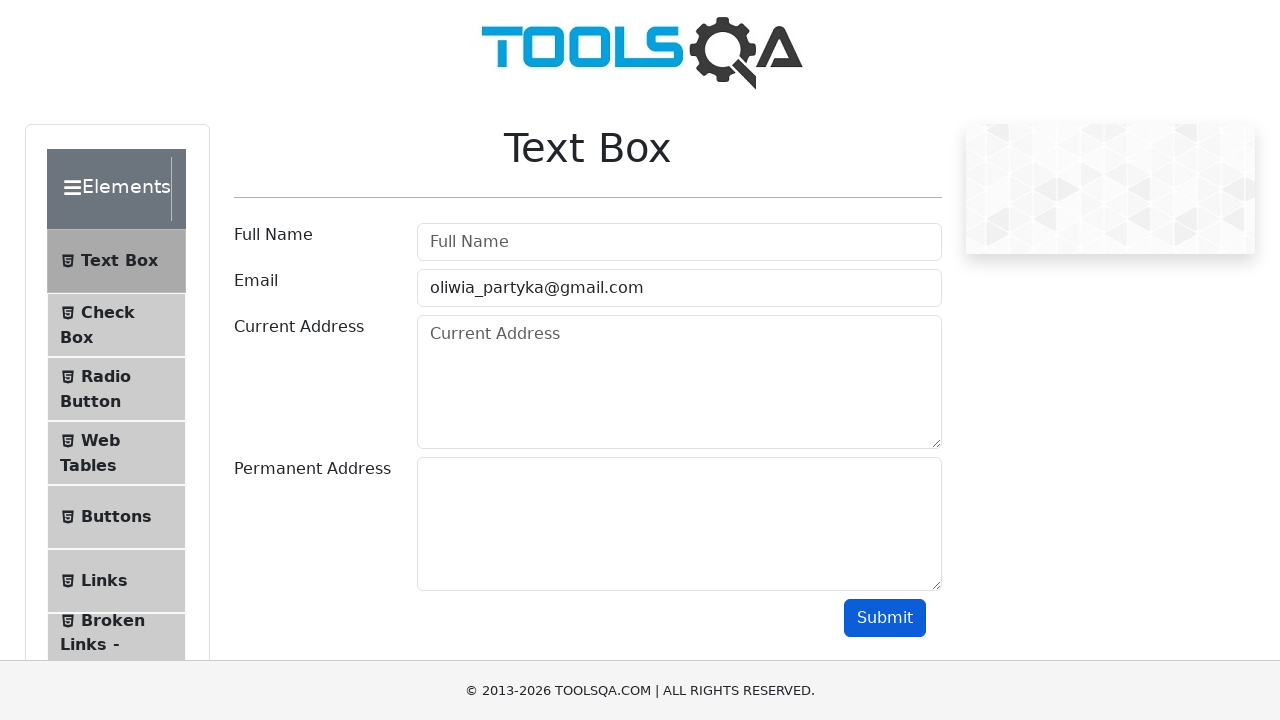

Verified that email 'oliwia_partyka@gmail.com' is displayed in output results
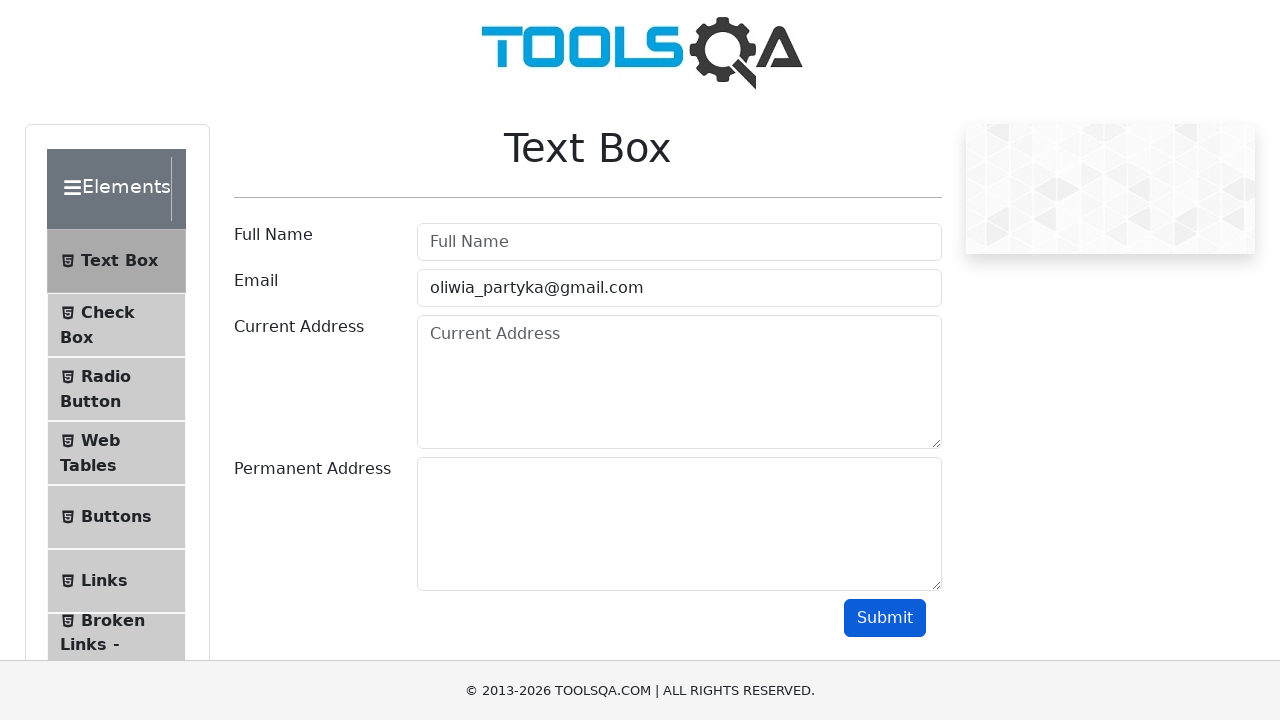

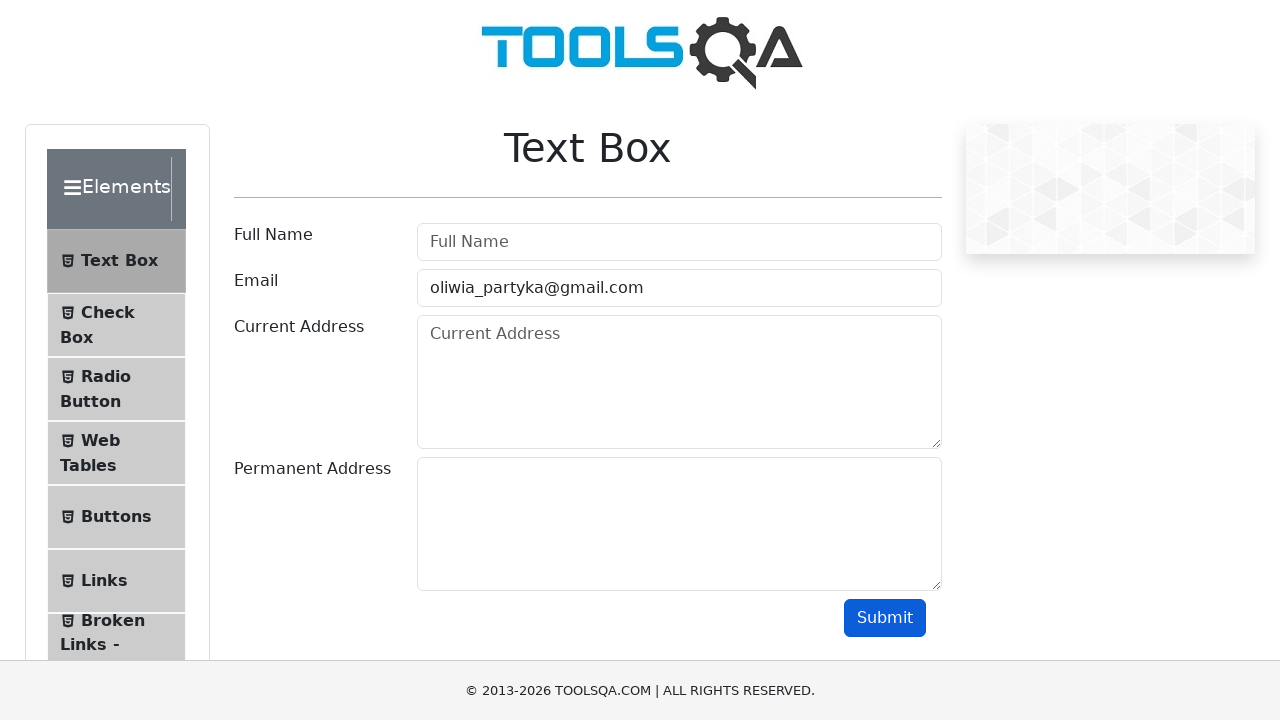